Tests invalid login flow by entering incorrect credentials and verifying that login fails

Starting URL: http://demoaut.katalon.com

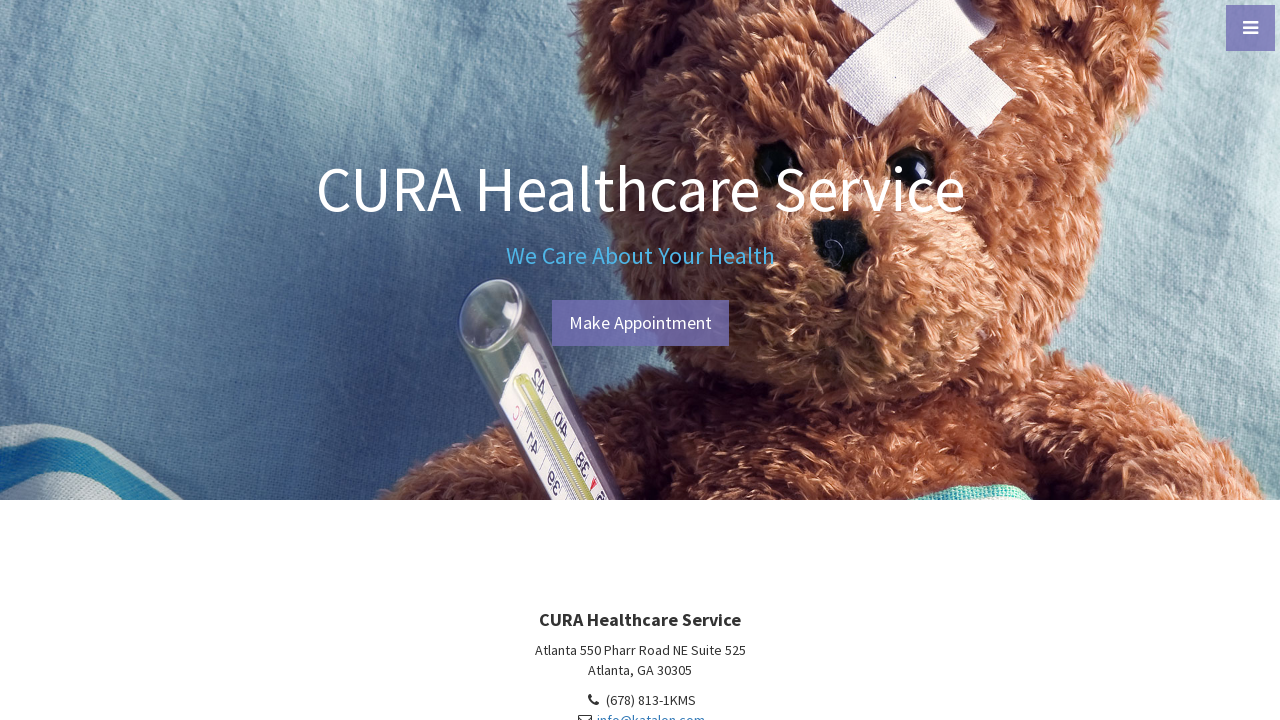

Clicked 'Make Appointment' button to navigate to login page at (640, 323) on text=Make Appointment
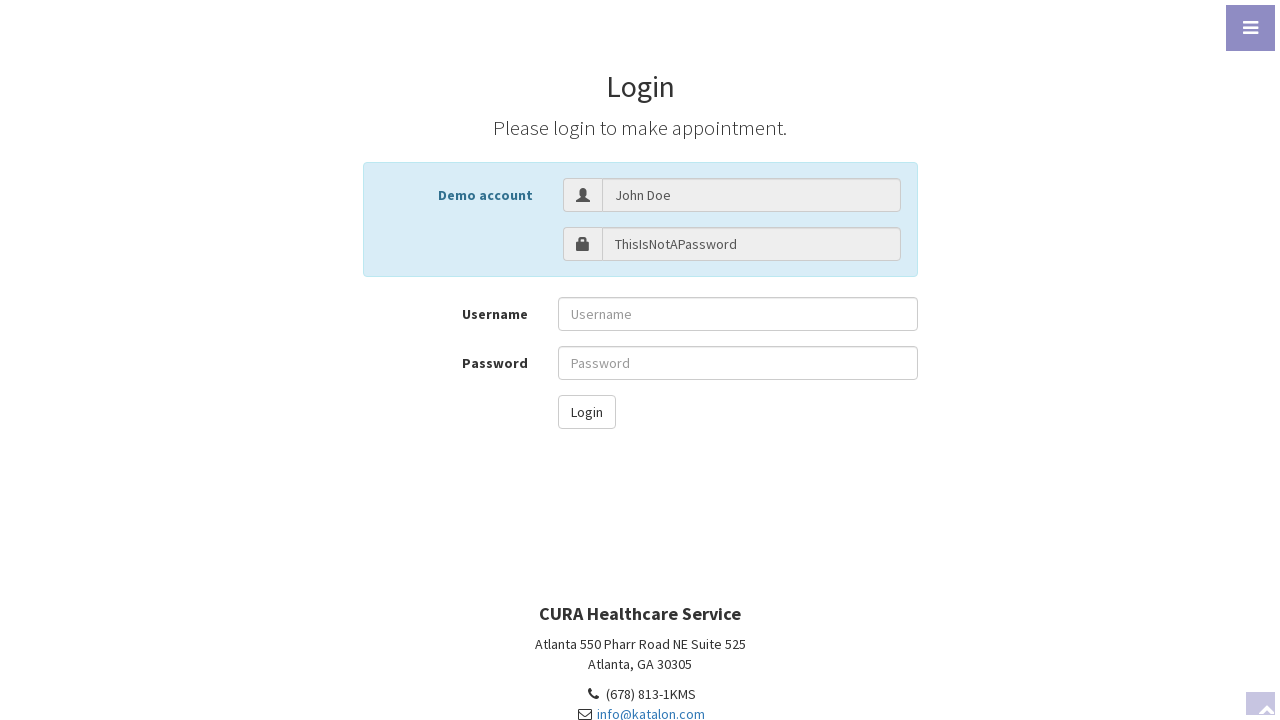

Entered invalid username 'John Doe 1' in username field on #txt-username
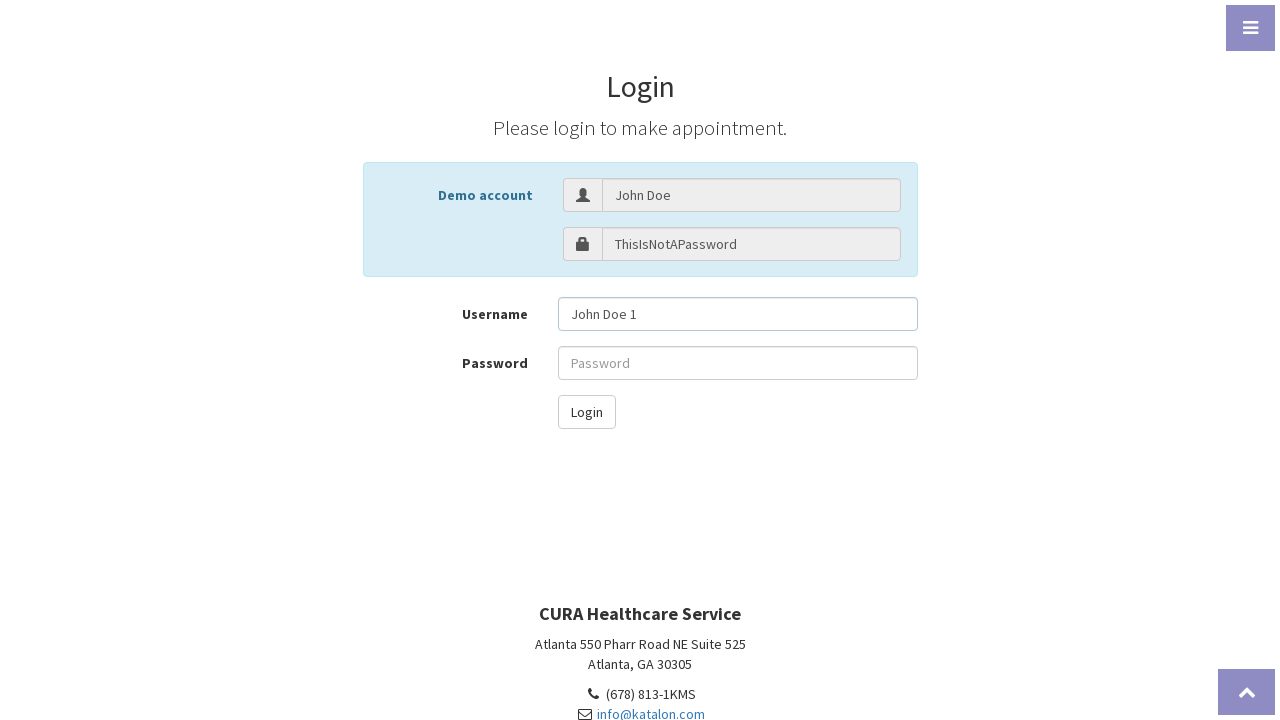

Entered password 'ThisIsNotAPassword' in password field on #txt-password
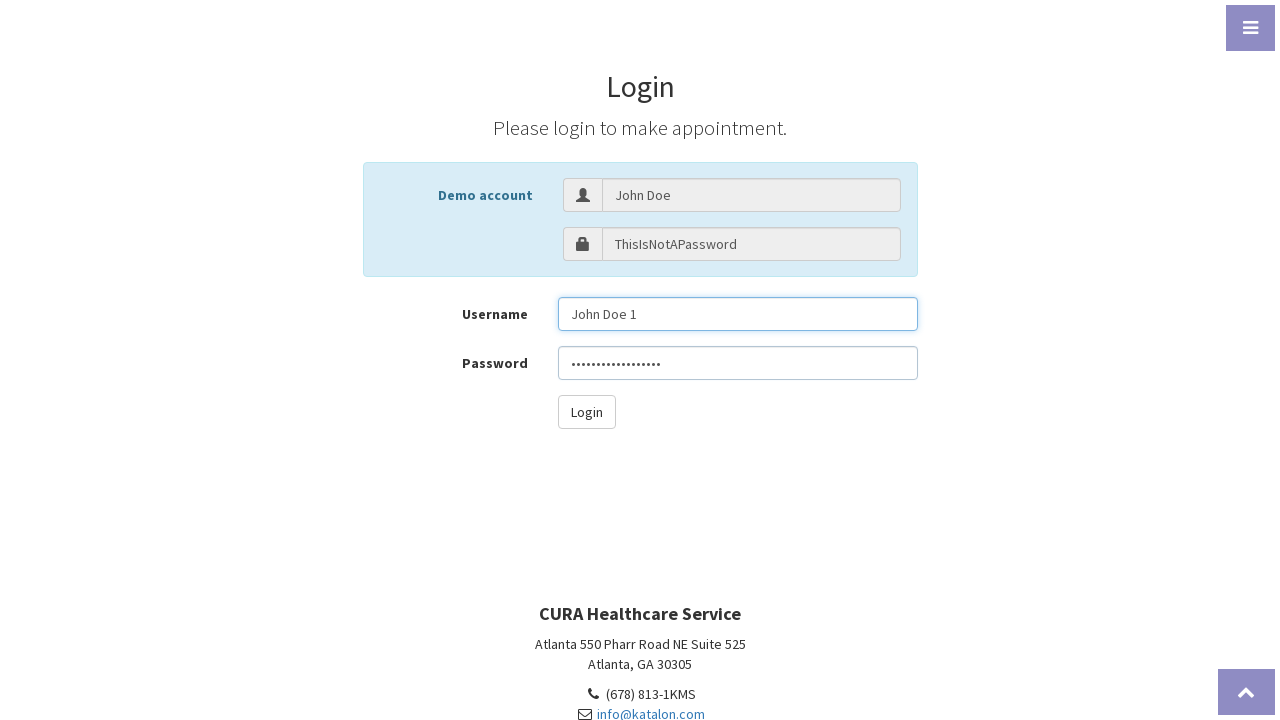

Clicked login button to attempt authentication with invalid credentials at (586, 412) on #btn-login
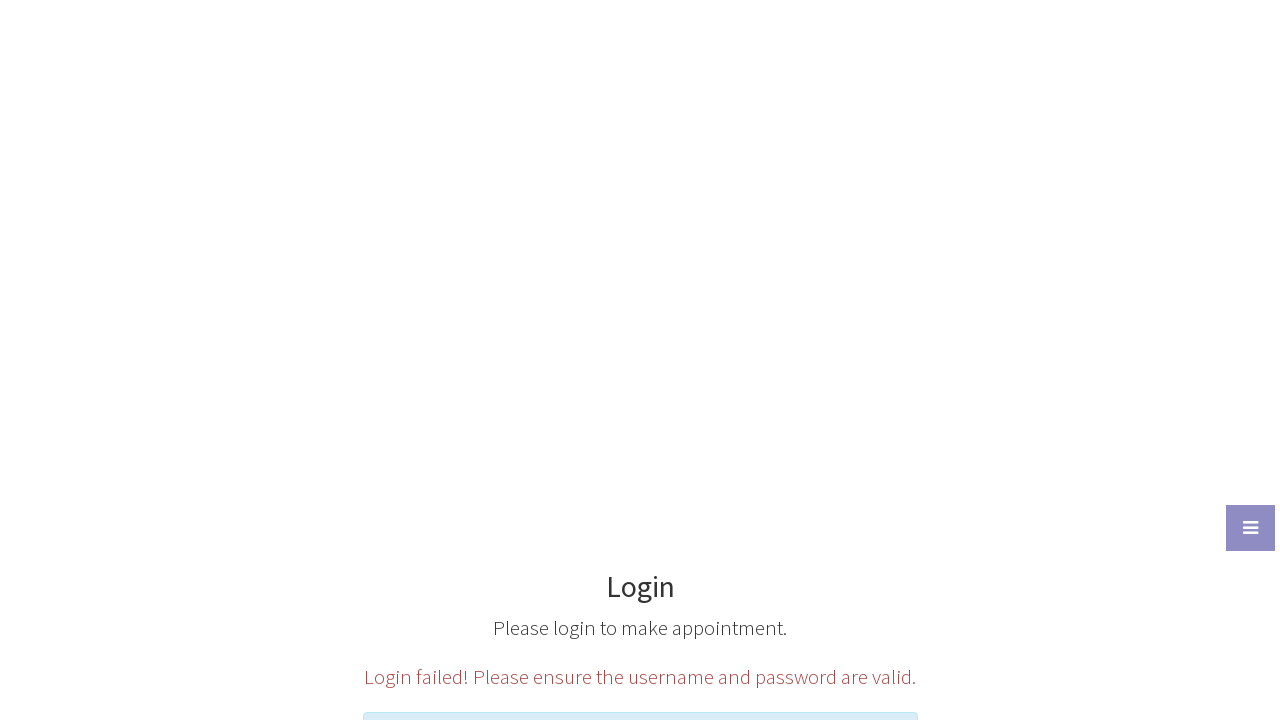

Verified login failed - error message displayed on login page
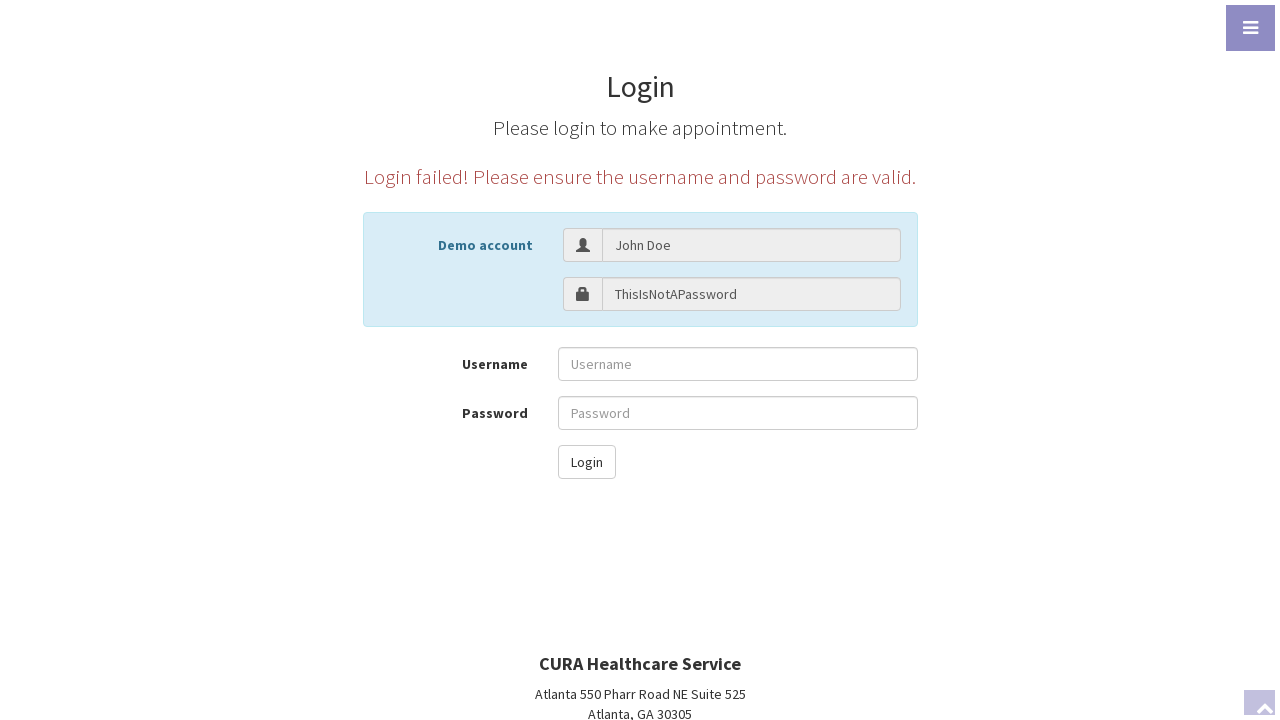

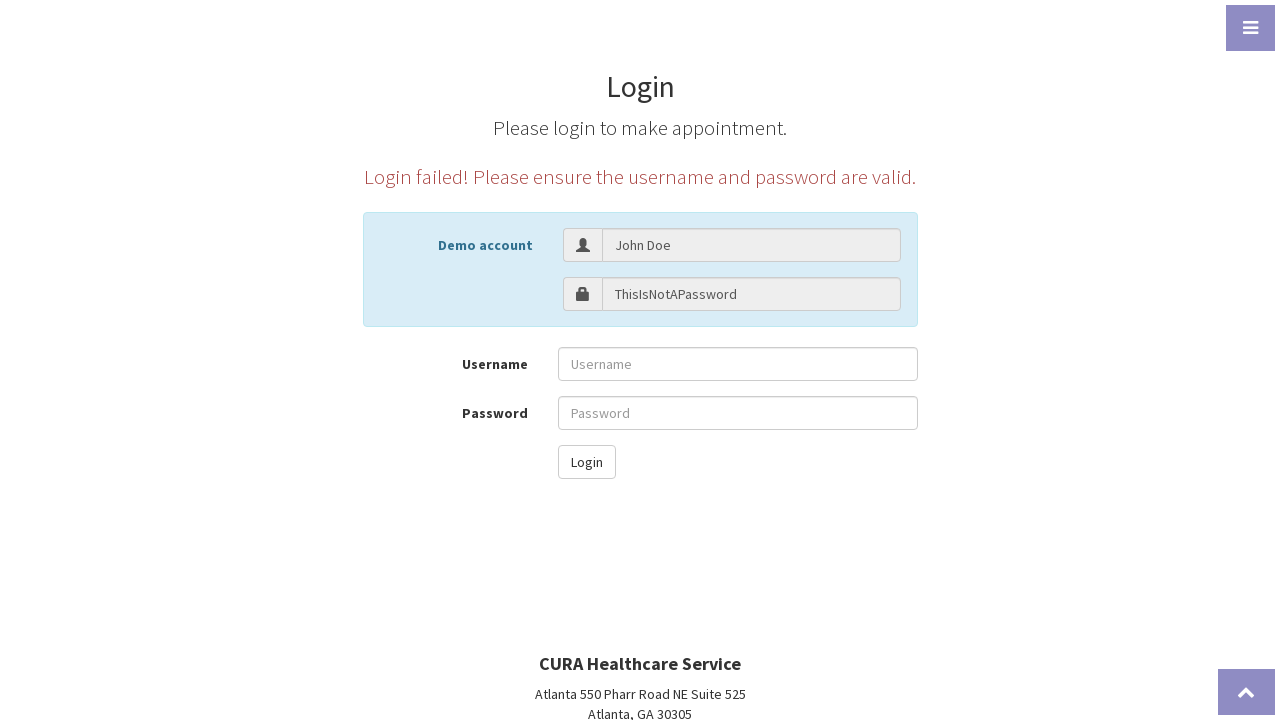